Tests hover functionality by hovering over images and verifying that user names become visible on hover

Starting URL: https://the-internet.herokuapp.com/hovers

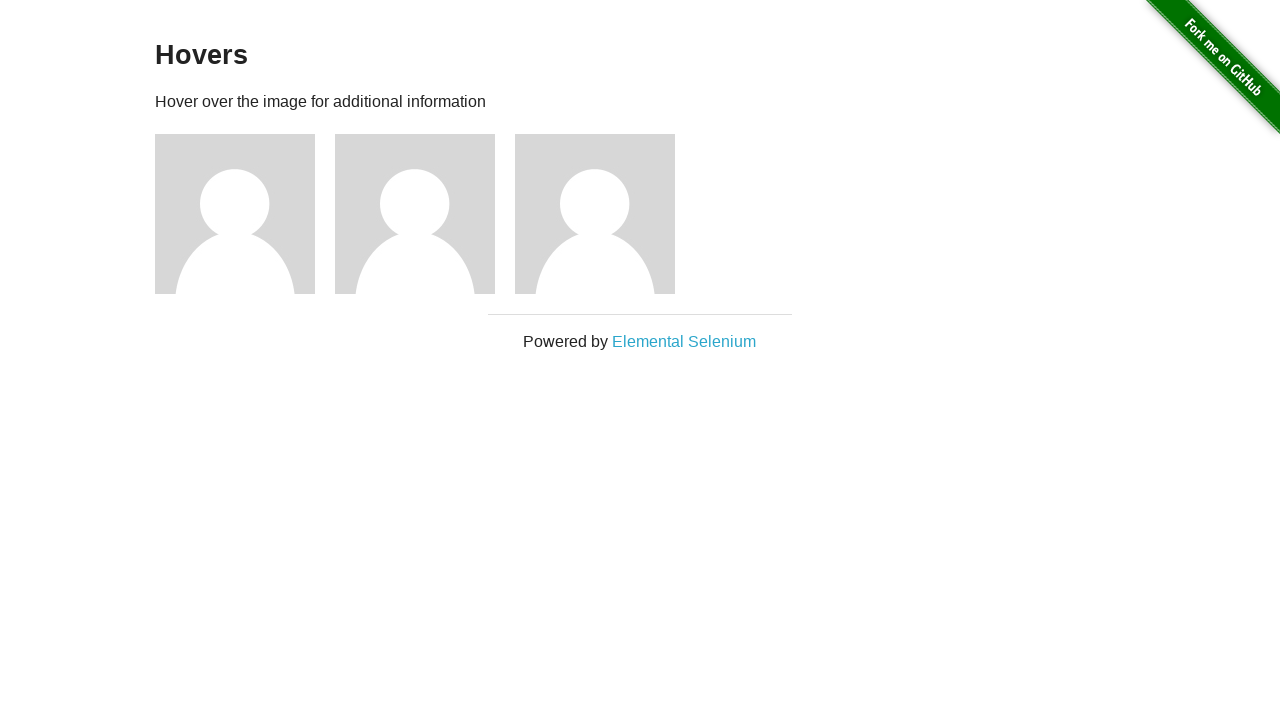

Located all image elements on the hovers page
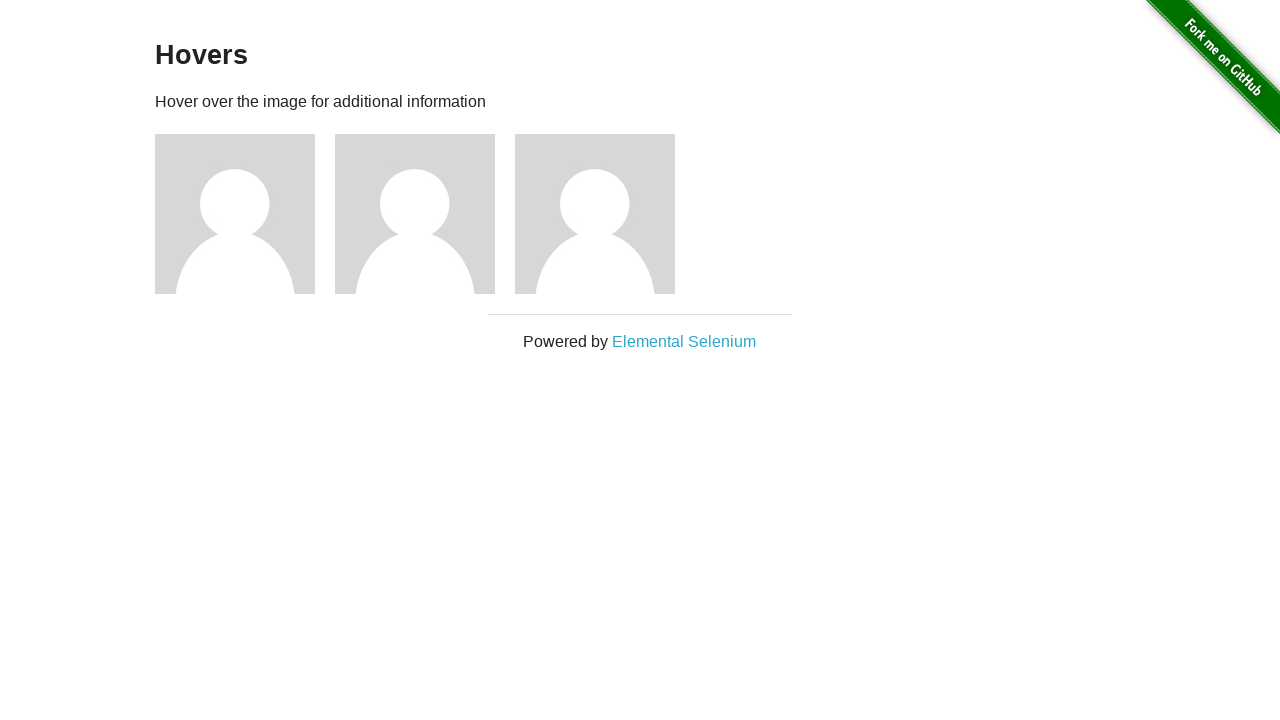

Located all name heading elements on the page
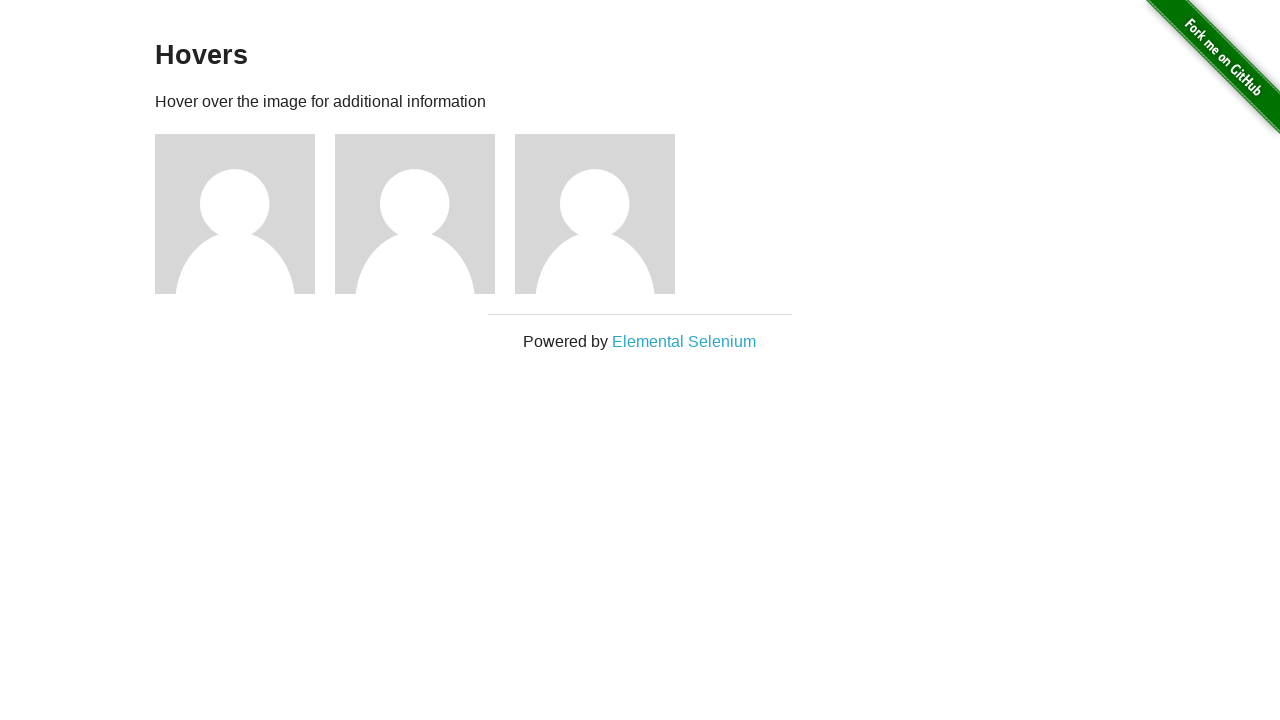

Hovered over image 1 at (235, 214) on div.figure img >> nth=0
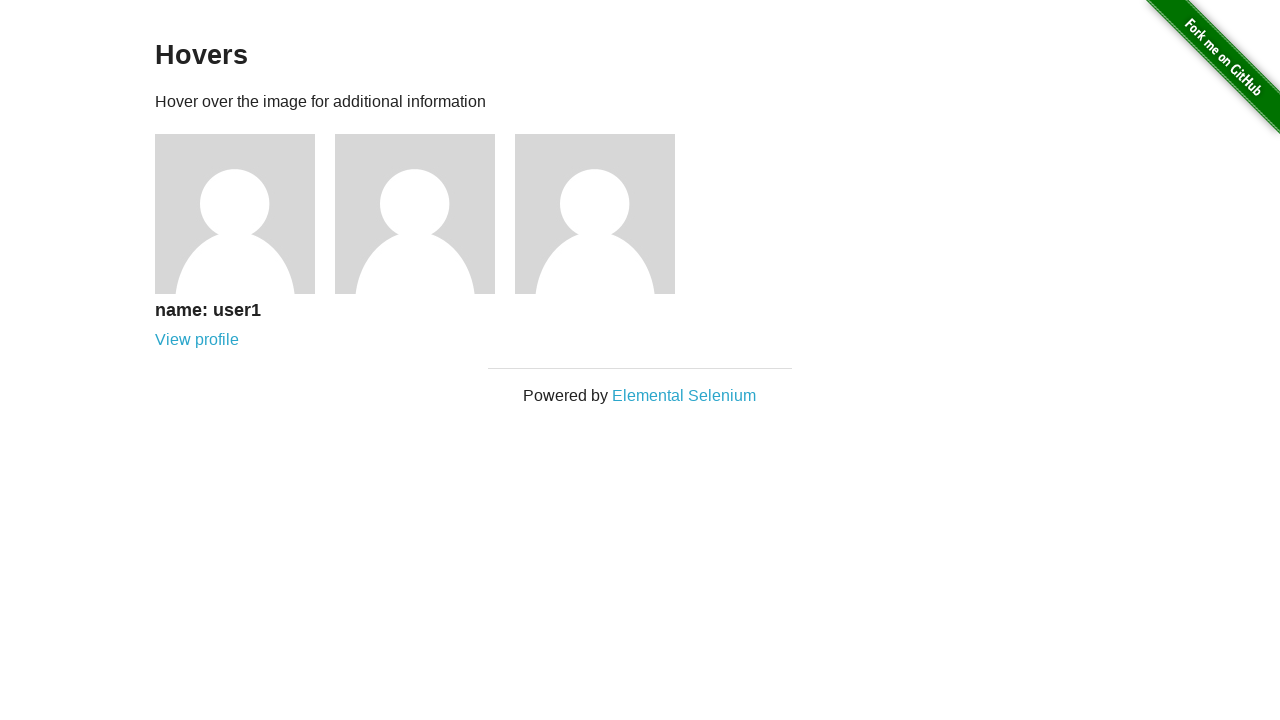

Waited for hover effect to render on image 1
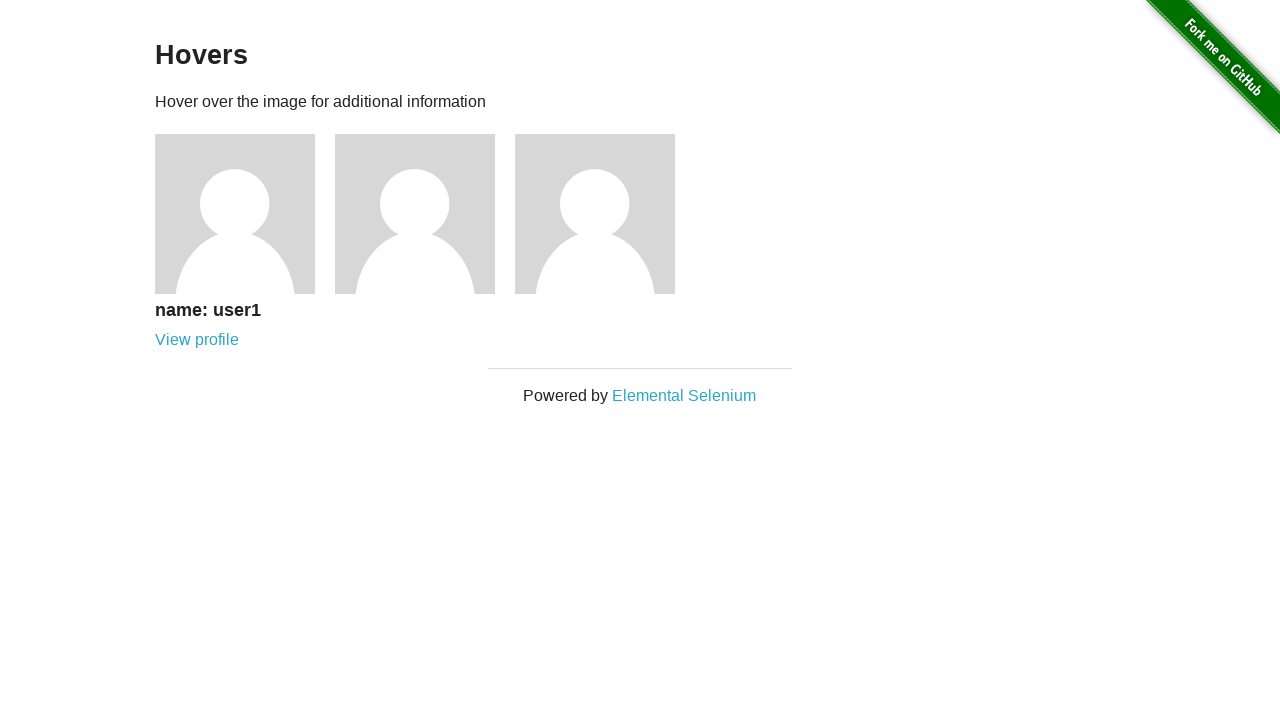

Captured user name from image 1: name: user1
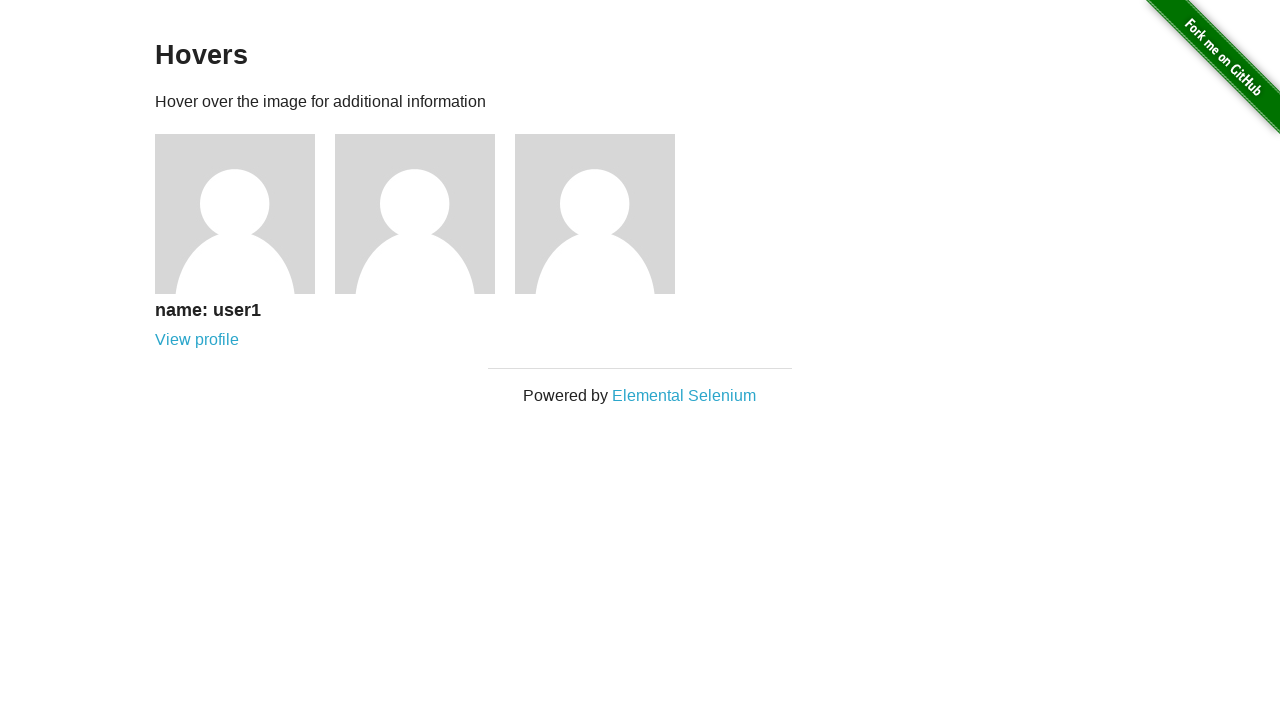

Hovered over image 2 at (415, 214) on div.figure img >> nth=1
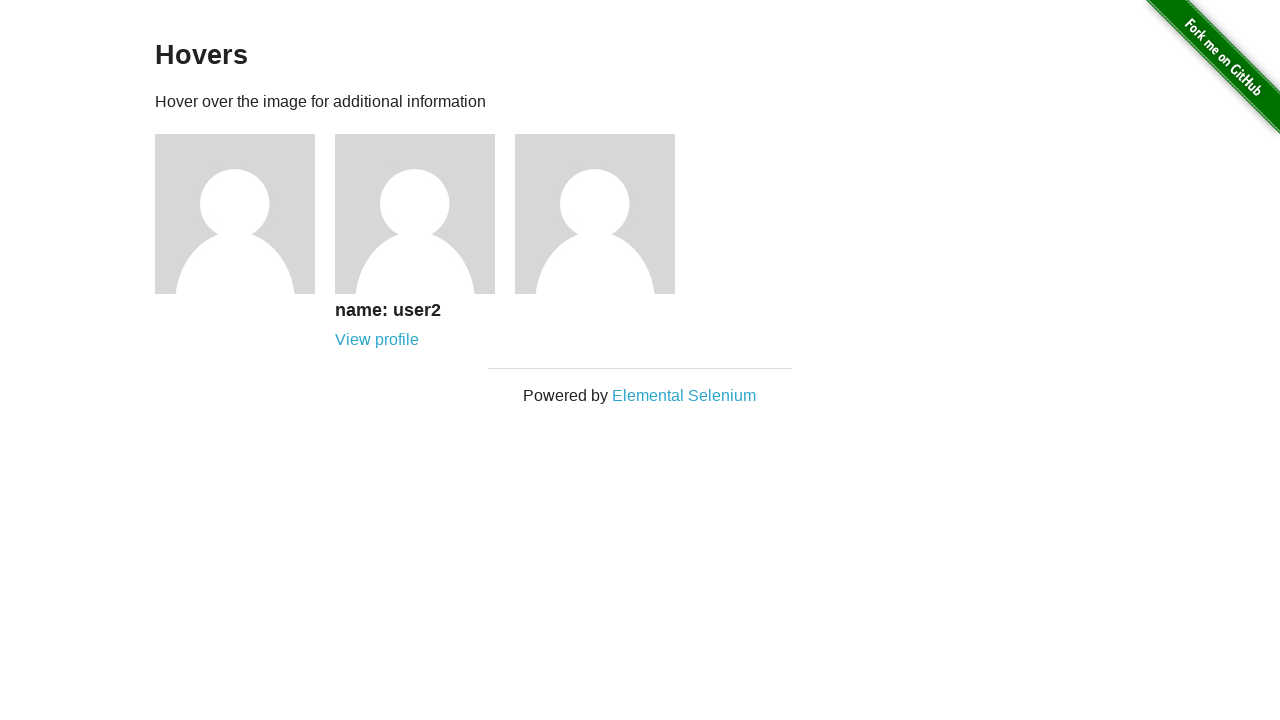

Waited for hover effect to render on image 2
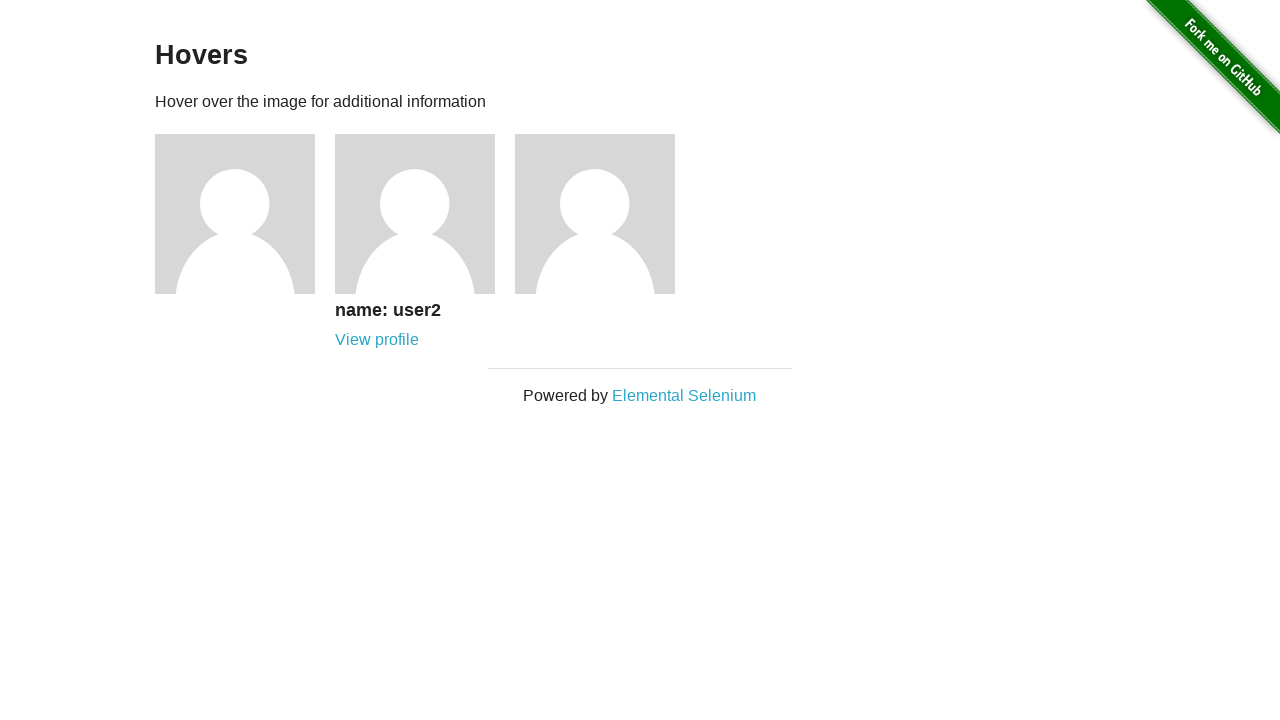

Captured user name from image 2: name: user2
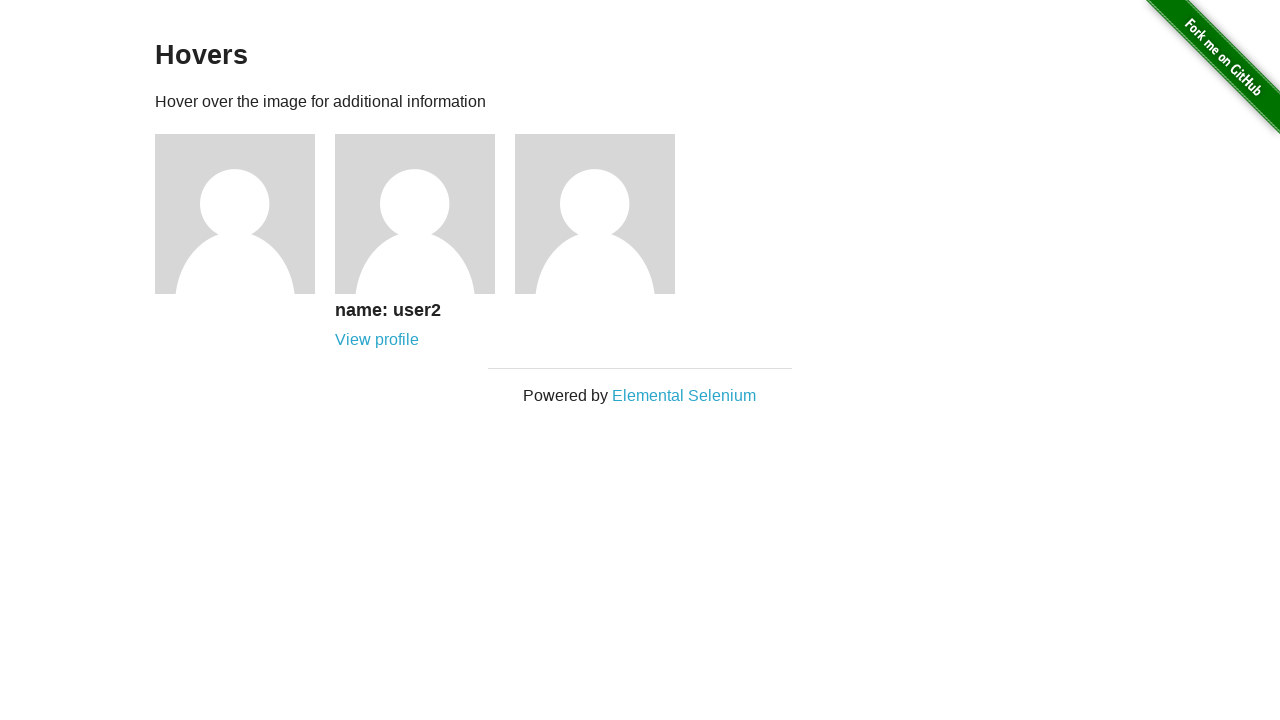

Hovered over image 3 at (595, 214) on div.figure img >> nth=2
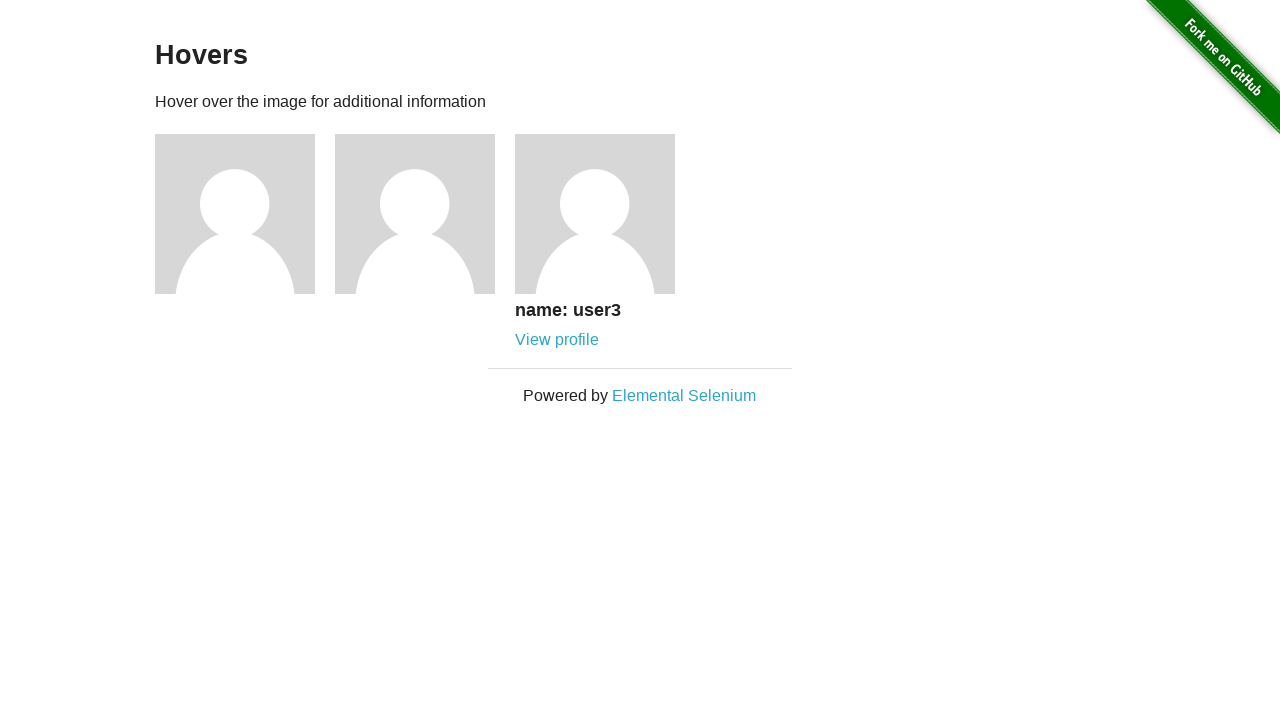

Waited for hover effect to render on image 3
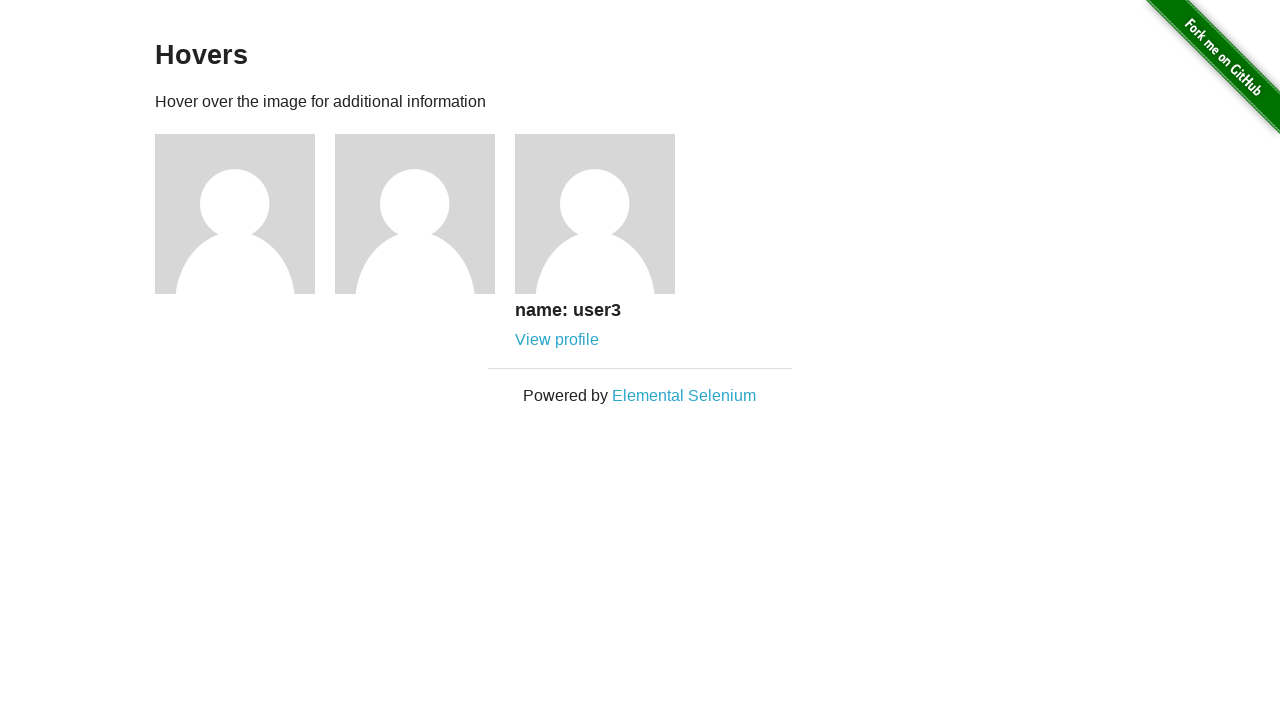

Captured user name from image 3: name: user3
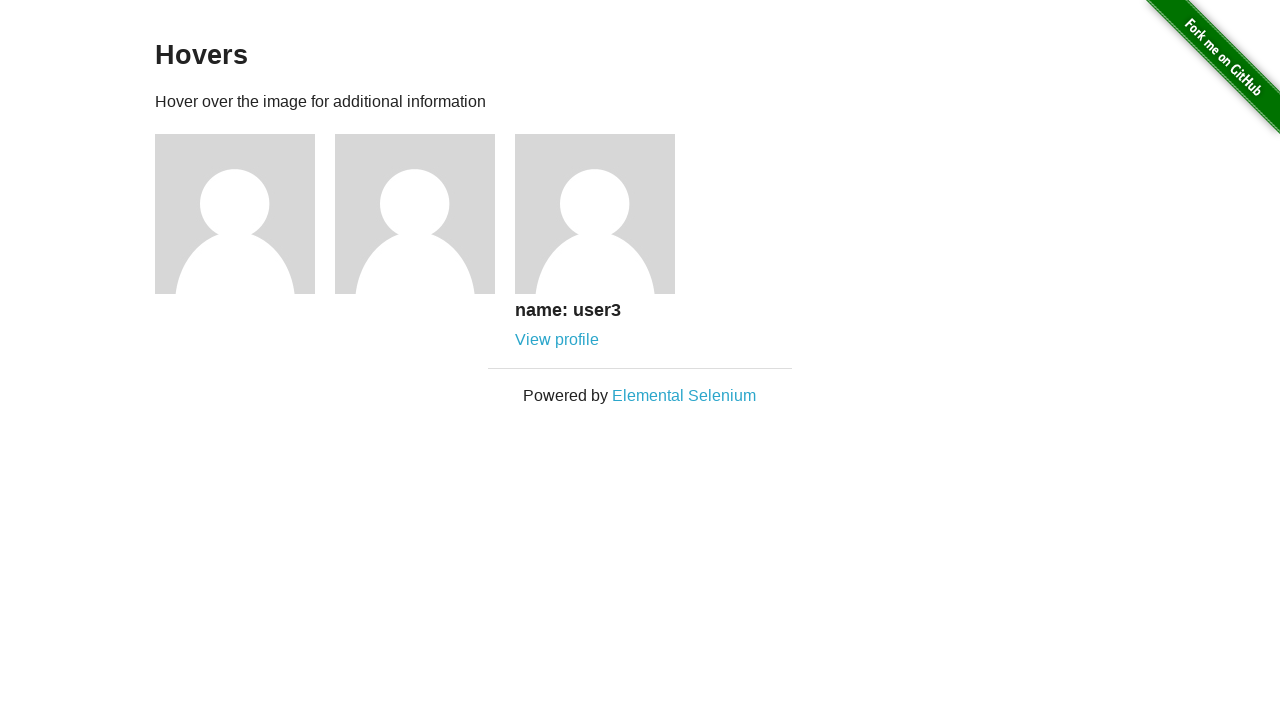

Verified all hovered user names match expected values: ['name: user1', 'name: user2', 'name: user3']
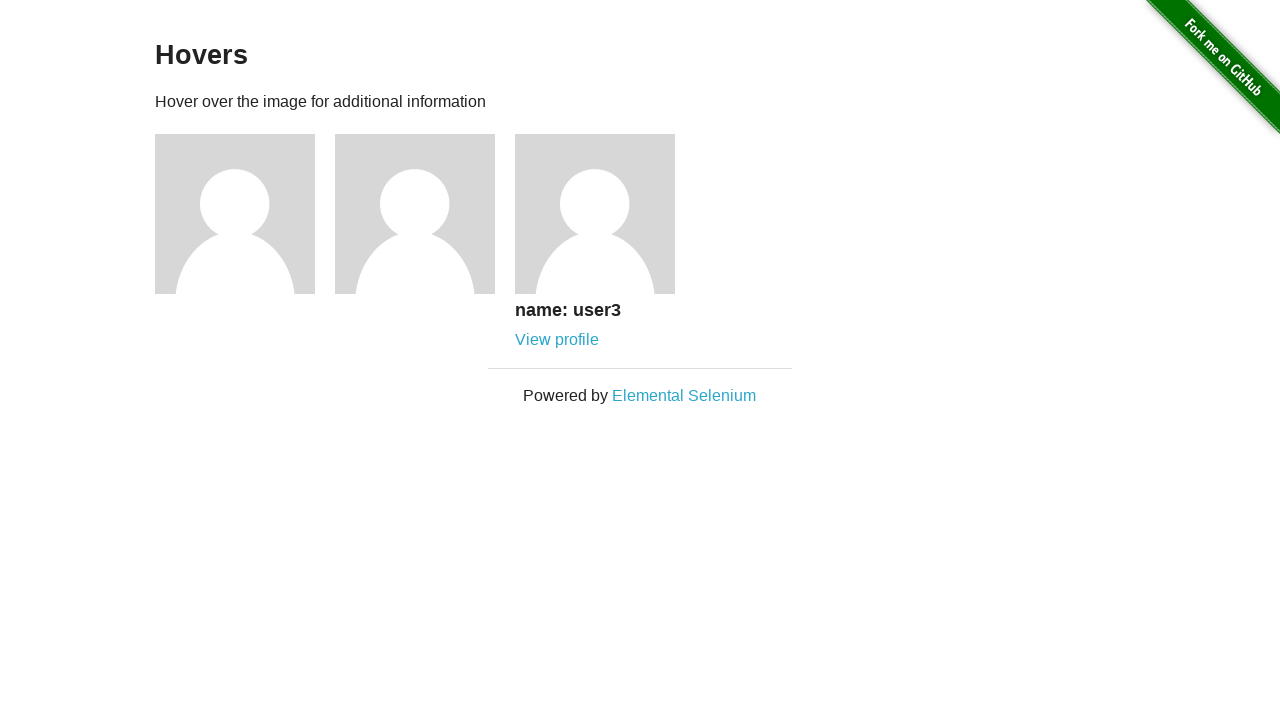

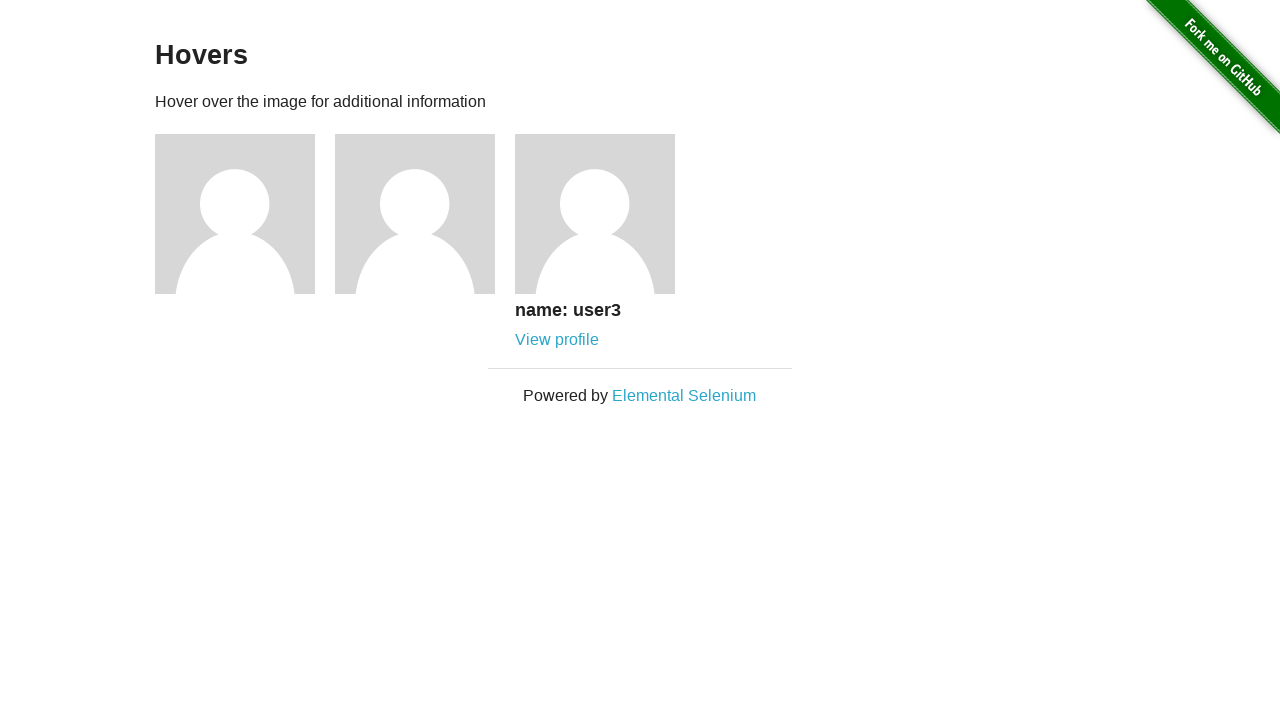